Tests dynamic page loading where the finish element is initially hidden, clicking Start to reveal it after the loading bar completes

Starting URL: http://the-internet.herokuapp.com/dynamic_loading/1

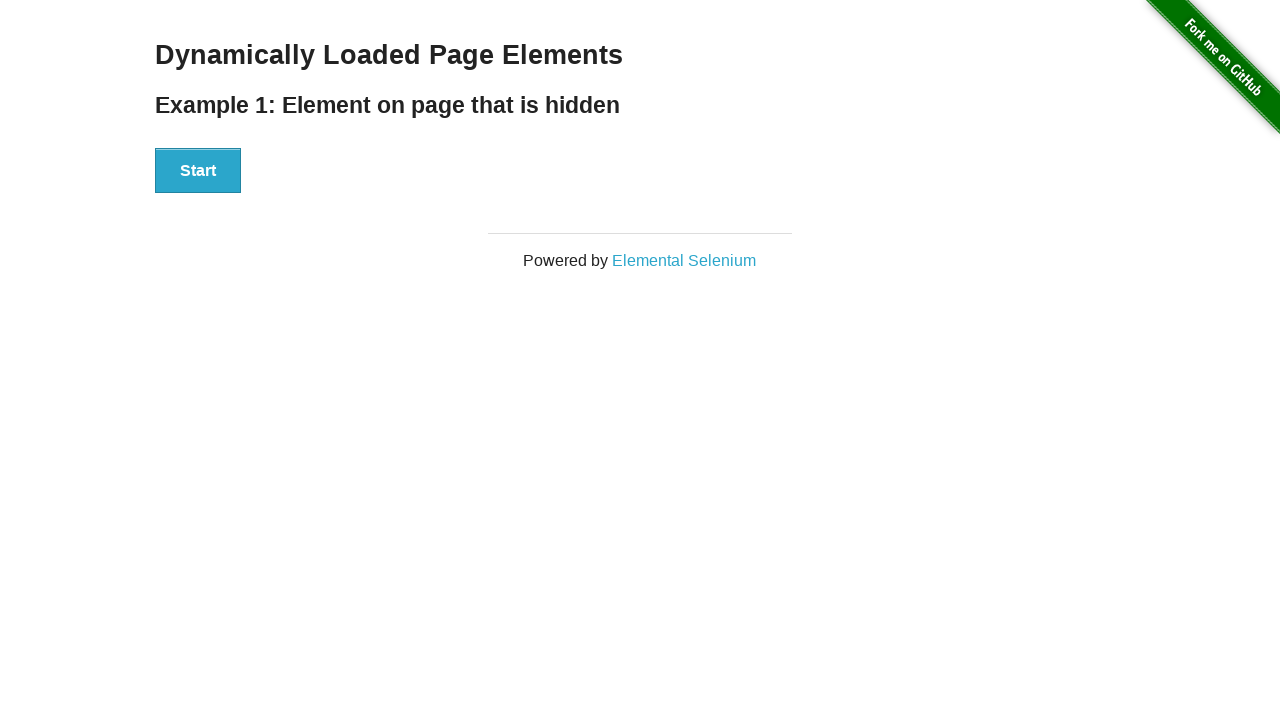

Clicked Start button to trigger dynamic loading at (198, 171) on #start button
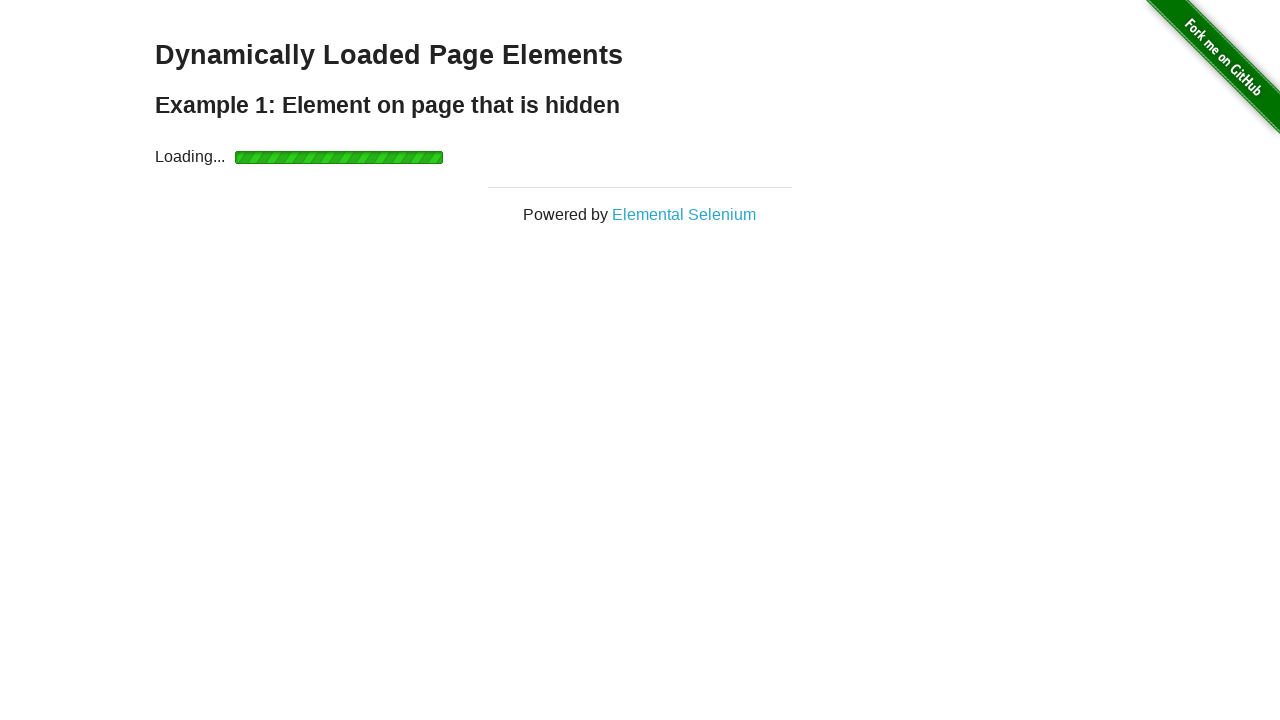

Waited for finish element to become visible after loading completes
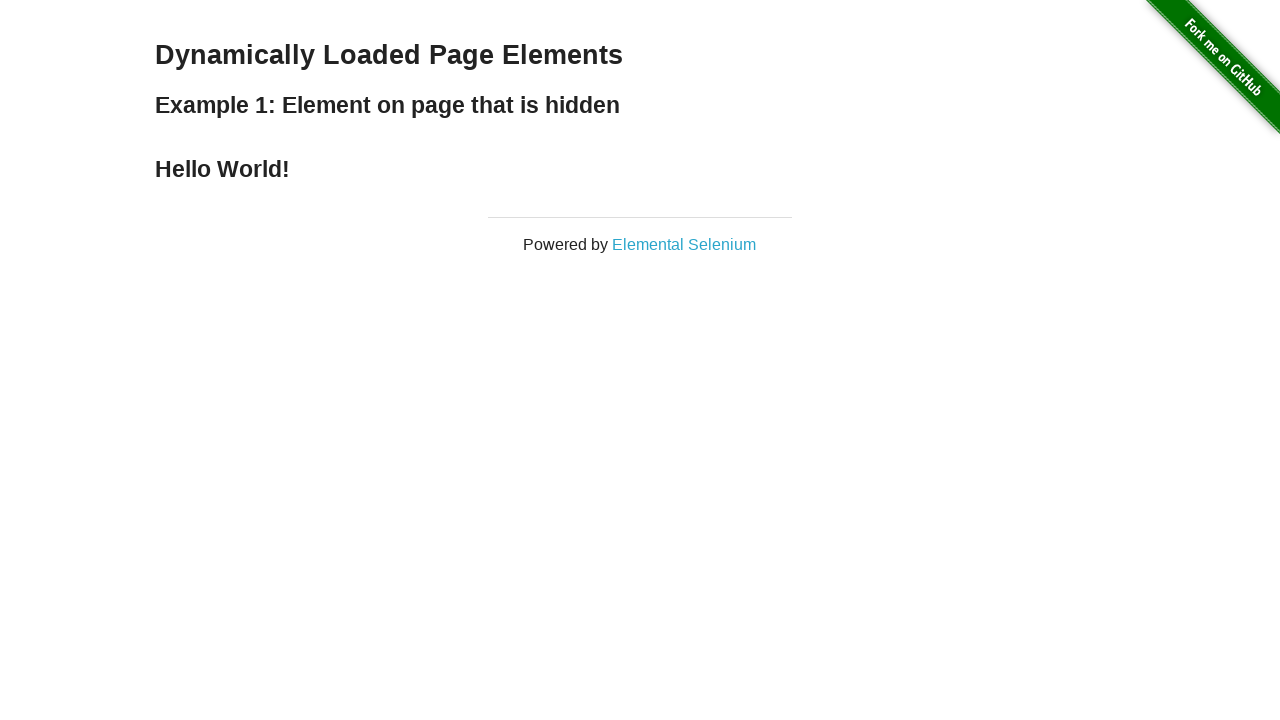

Verified finish element is displayed
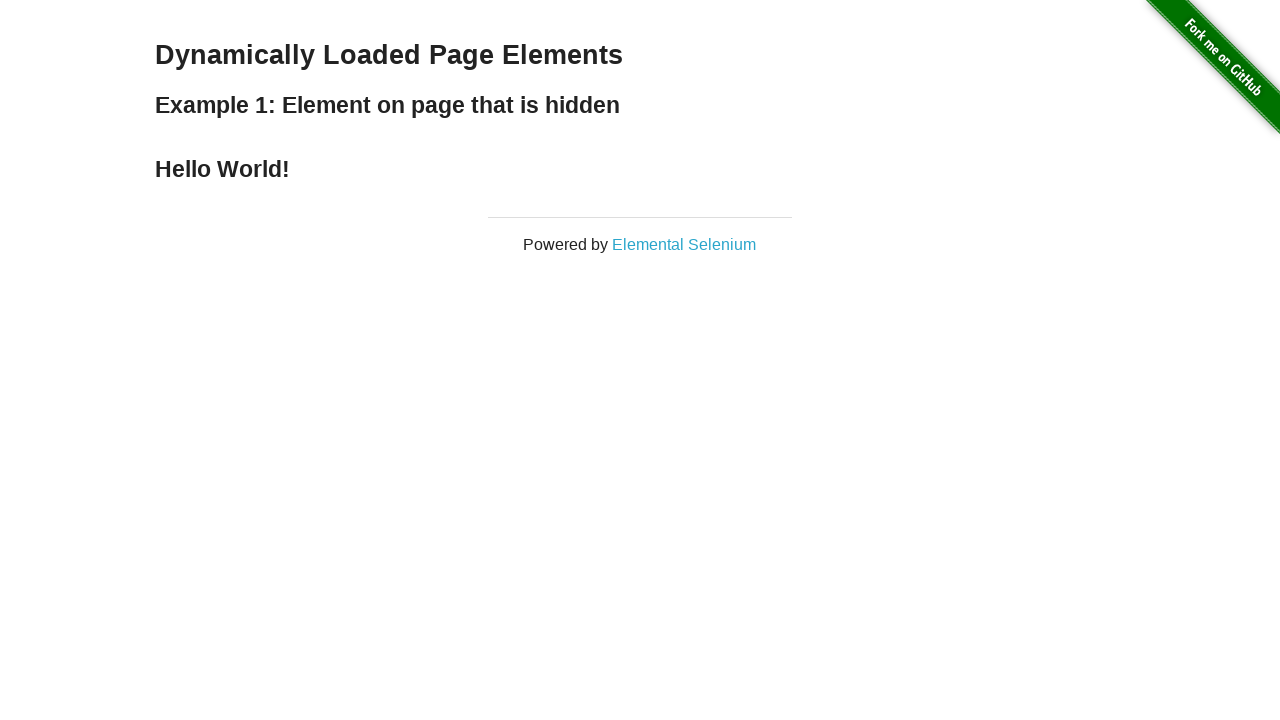

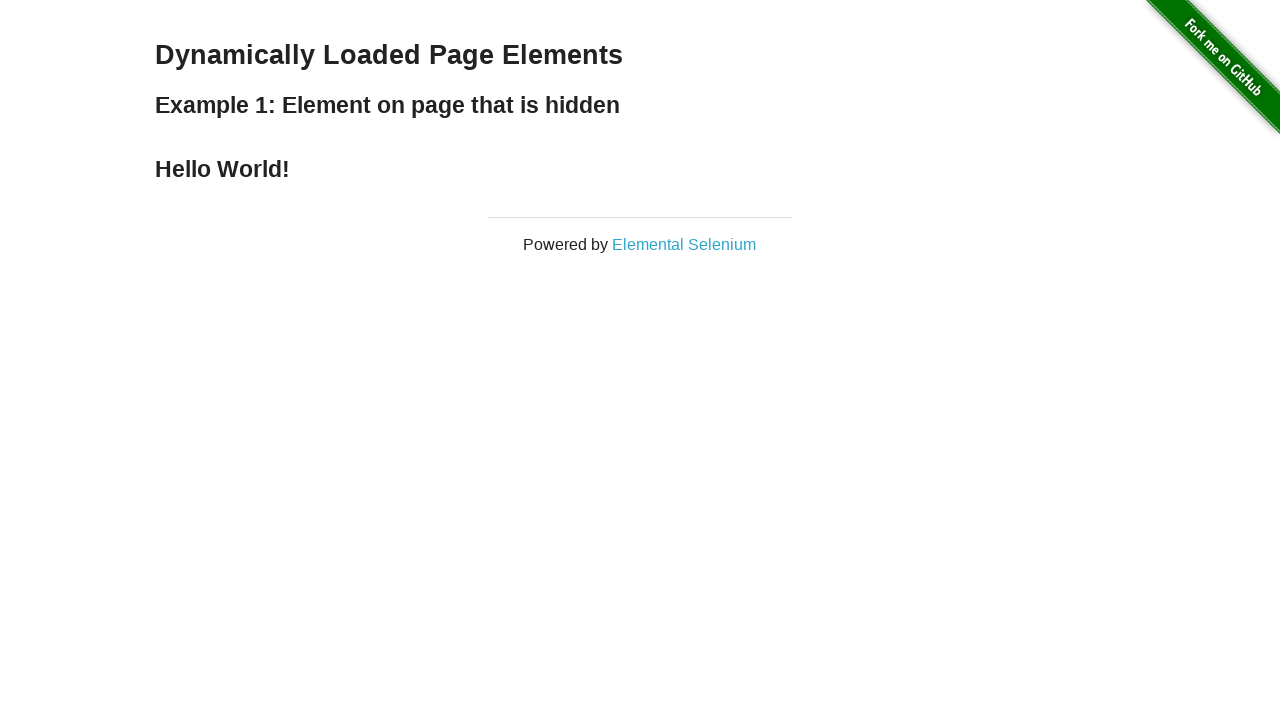